Tests keyboard key press functionality by sending SPACE and LEFT arrow keys to an element and verifying the displayed result text shows which key was pressed.

Starting URL: http://the-internet.herokuapp.com/key_presses

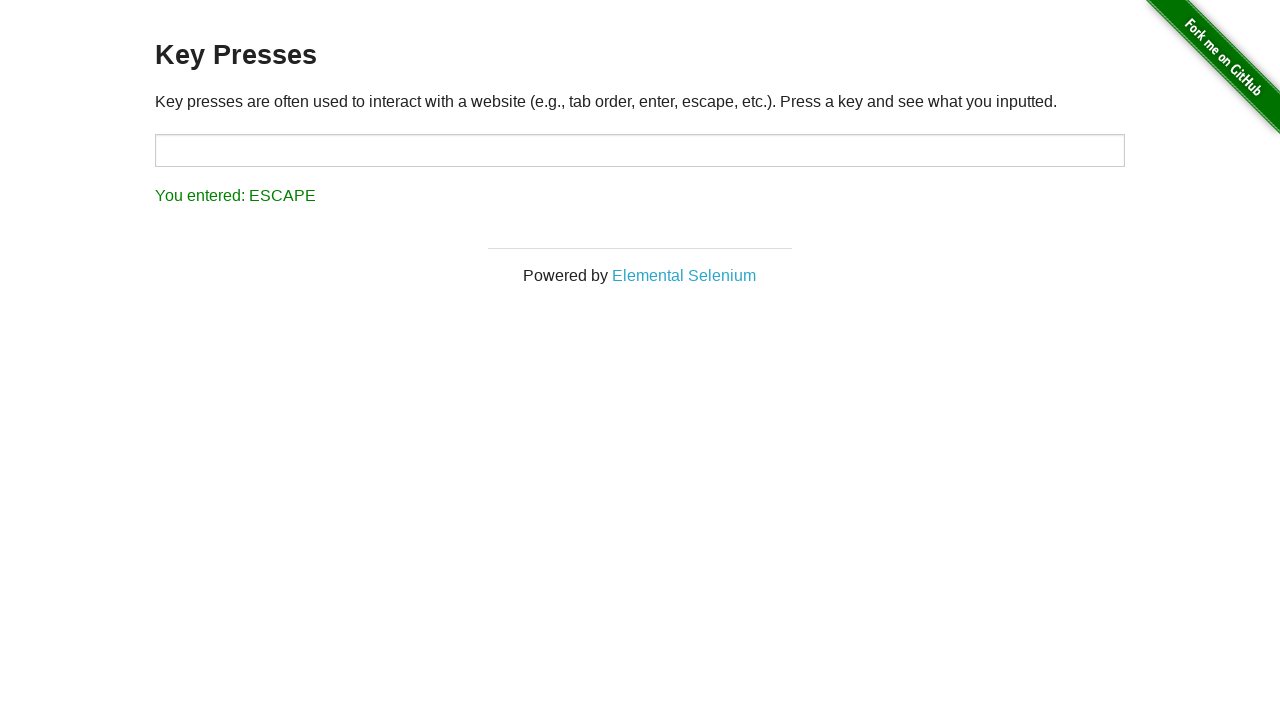

Pressed SPACE key on target element on #target
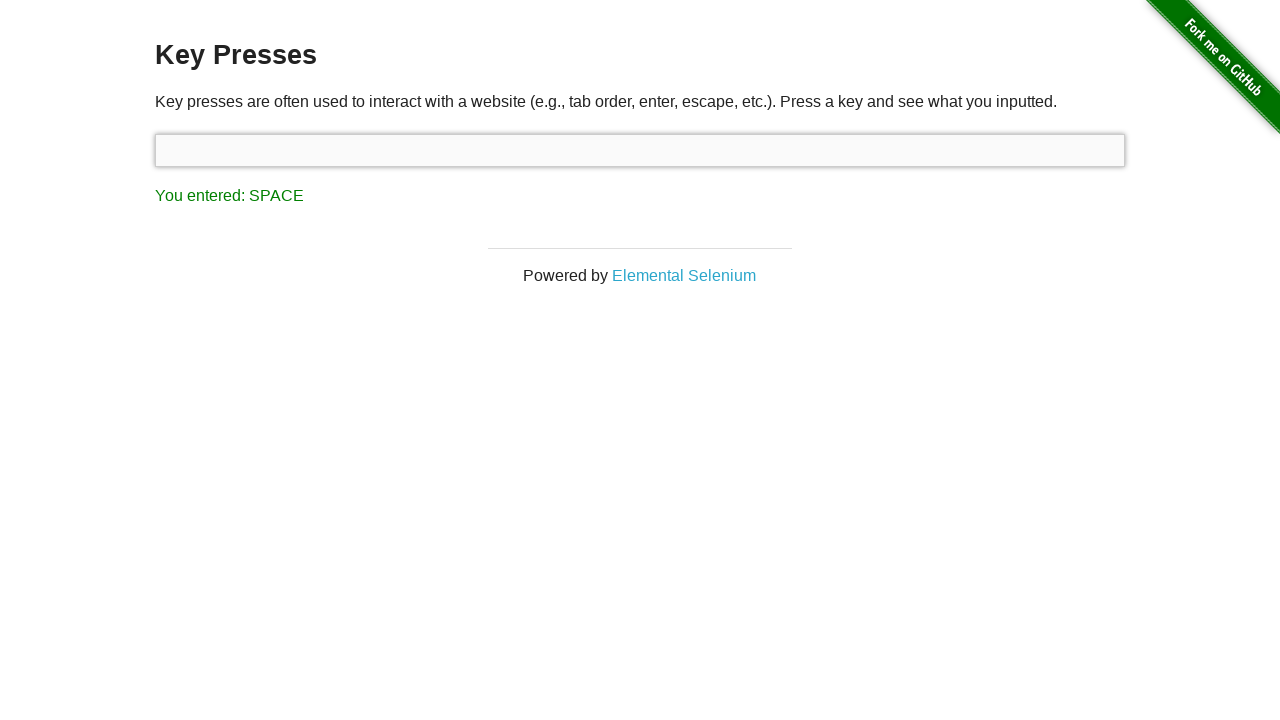

Verified result text shows SPACE key was pressed
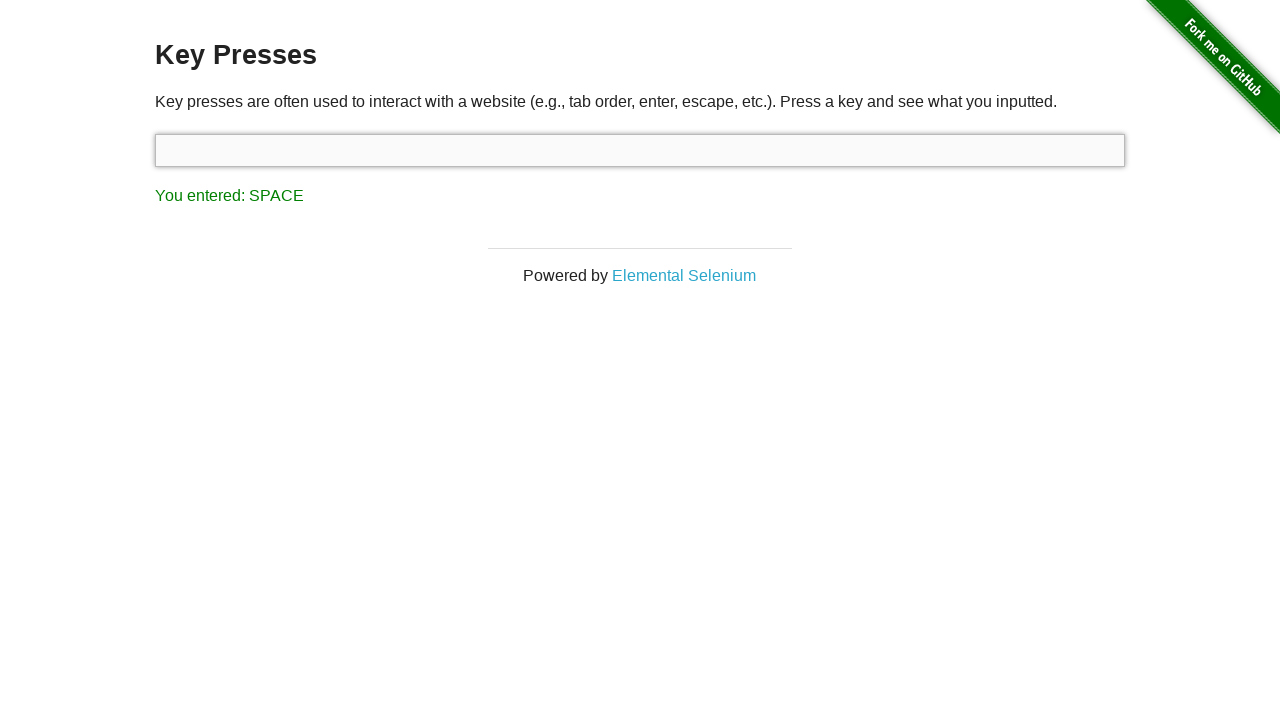

Pressed LEFT arrow key on focused element
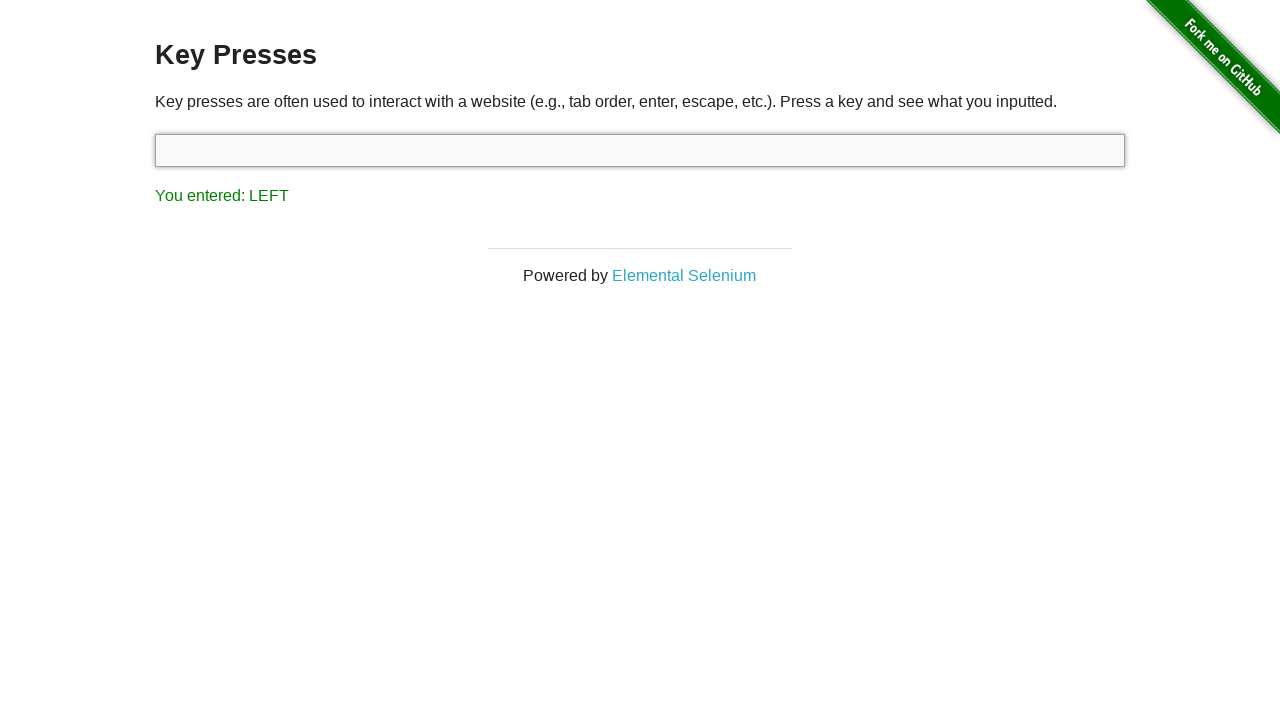

Verified result text shows LEFT arrow key was pressed
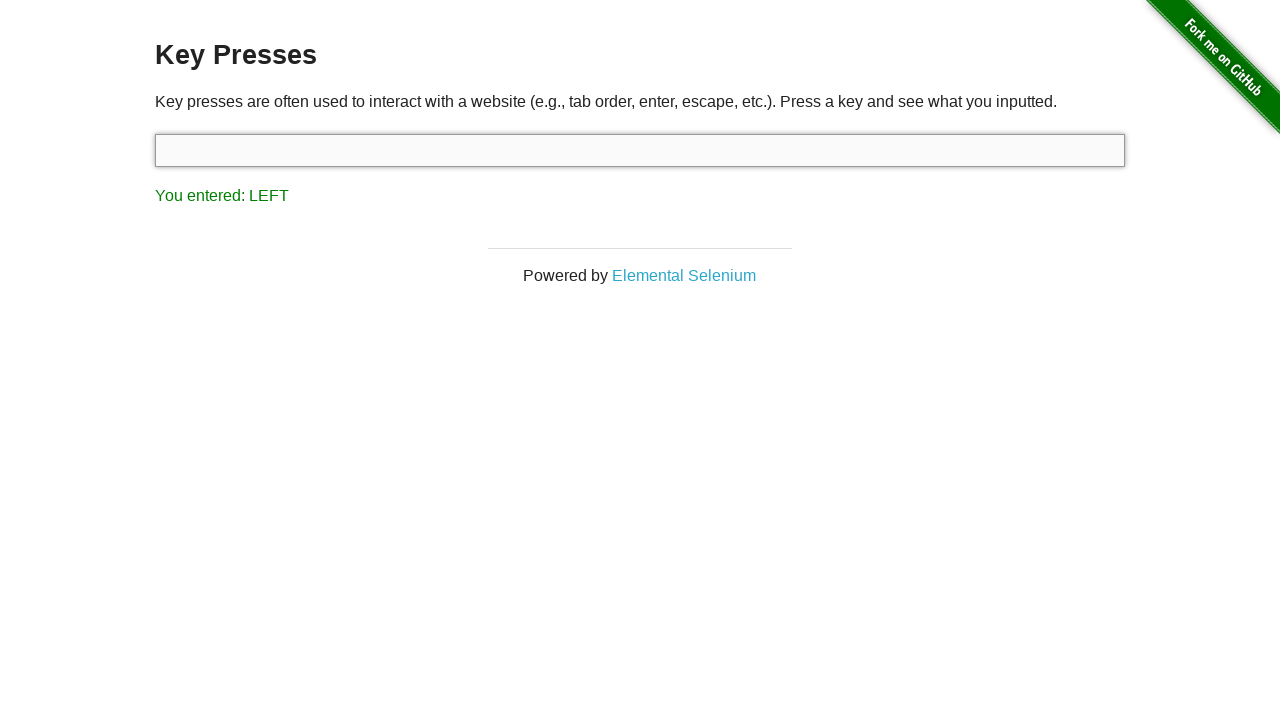

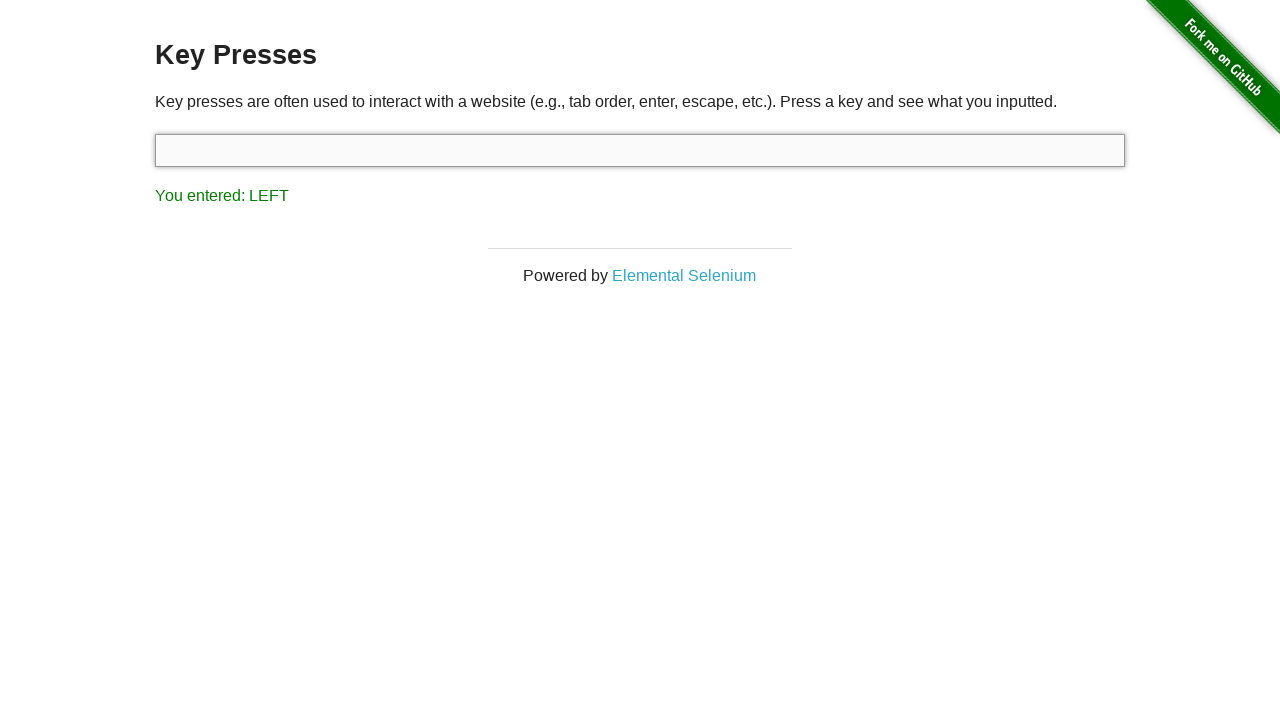